Tests browser tab/window handling by clicking a link that opens a new tab, waiting for the new tab to load, then switching back to the original tab.

Starting URL: https://the-internet.herokuapp.com/windows

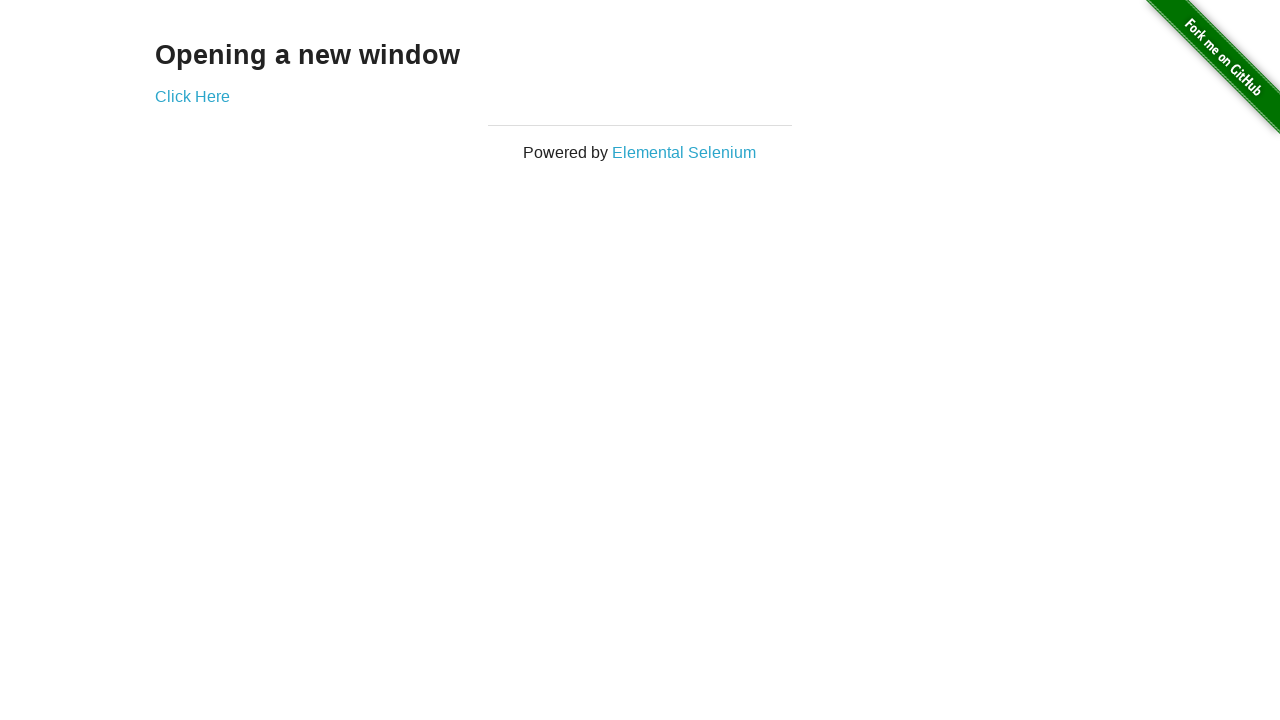

Clicked 'Click Here' link to open new tab at (192, 96) on internal:text="Click Here"i
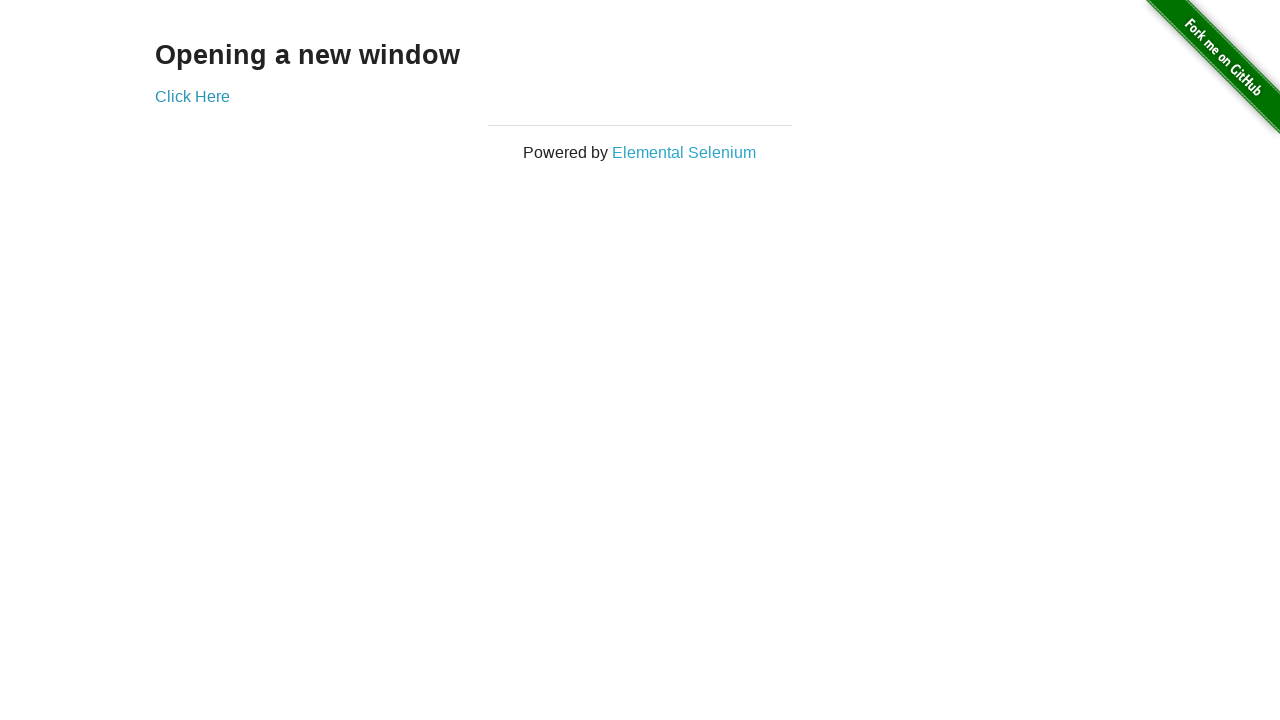

New tab opened and retrieved
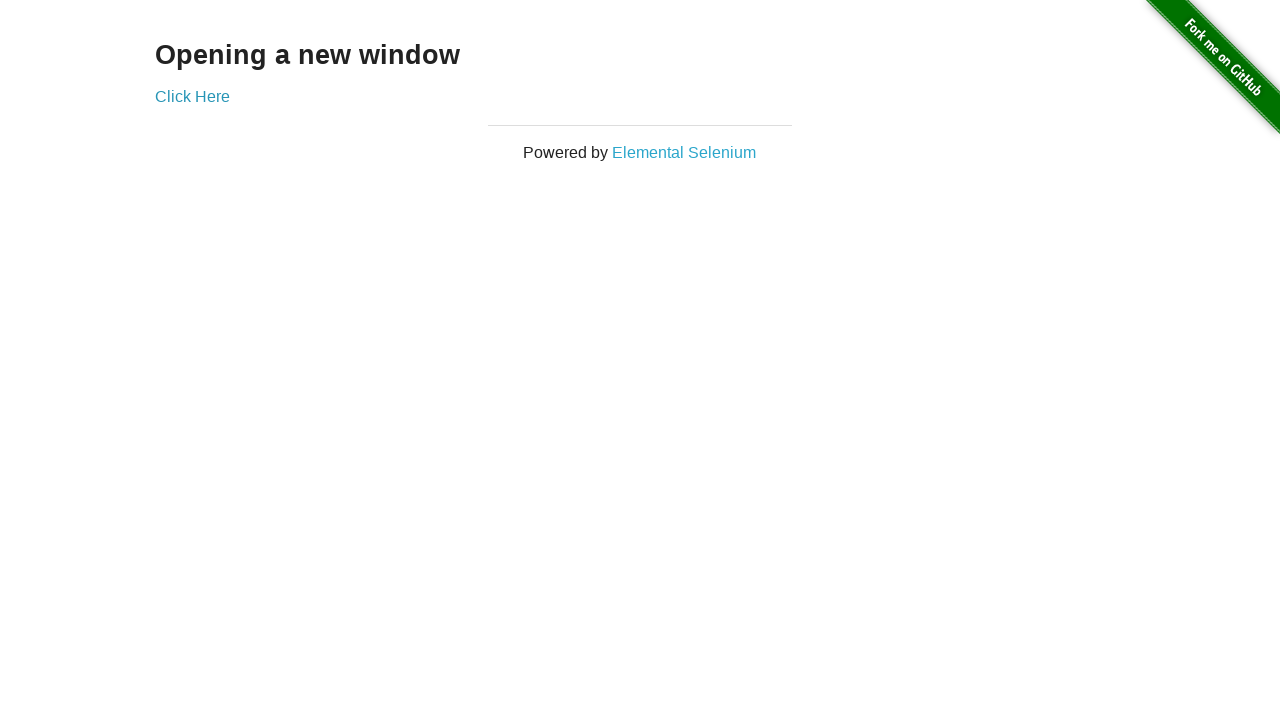

New tab finished loading
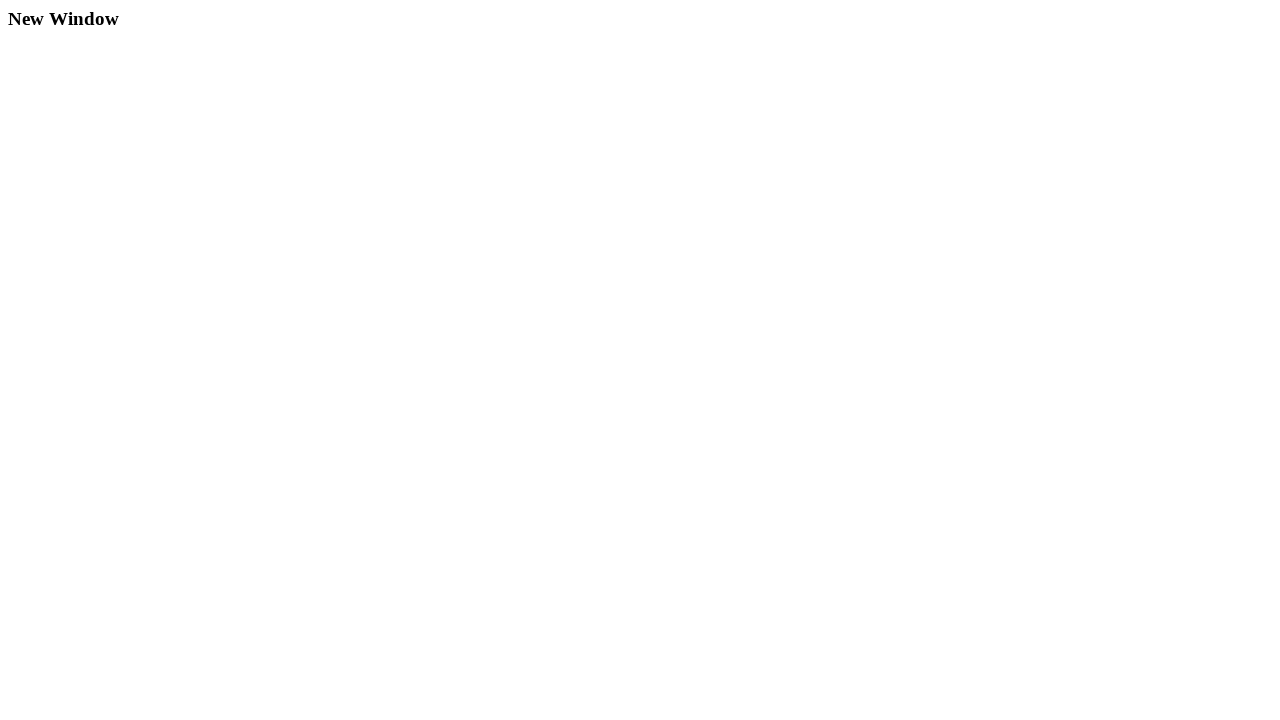

Verified new page title: New Window
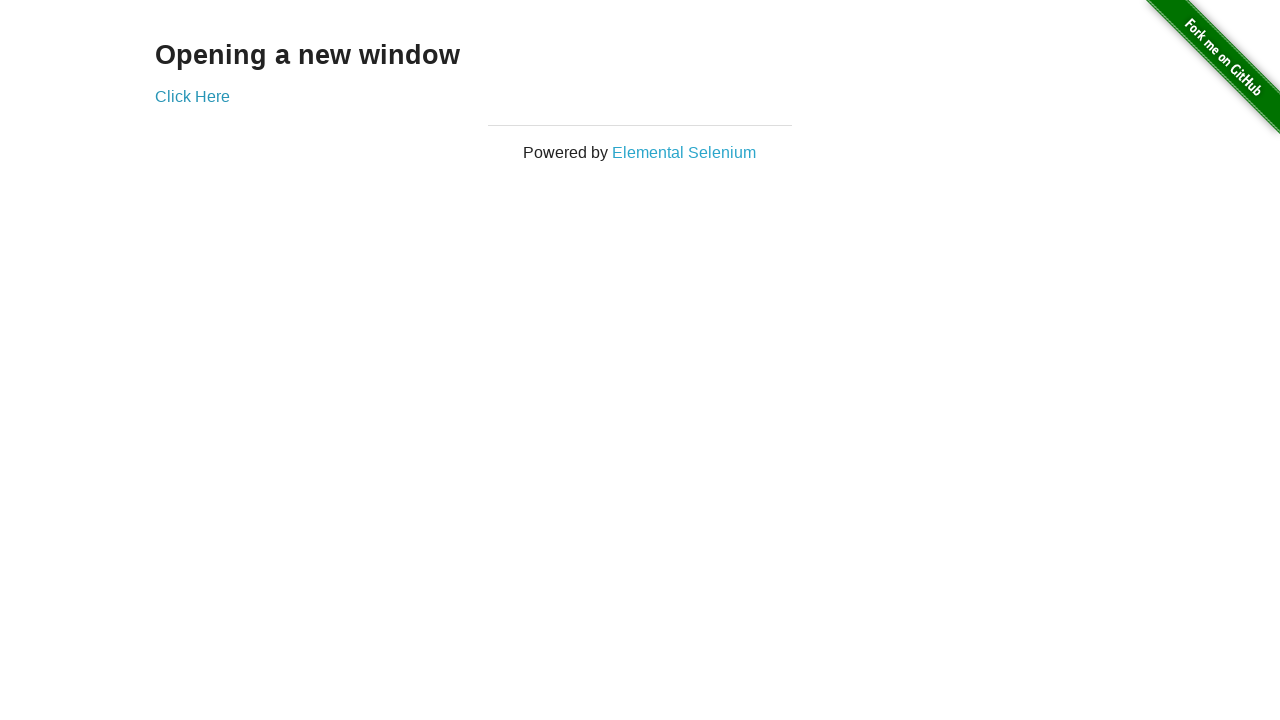

Switched back to original tab
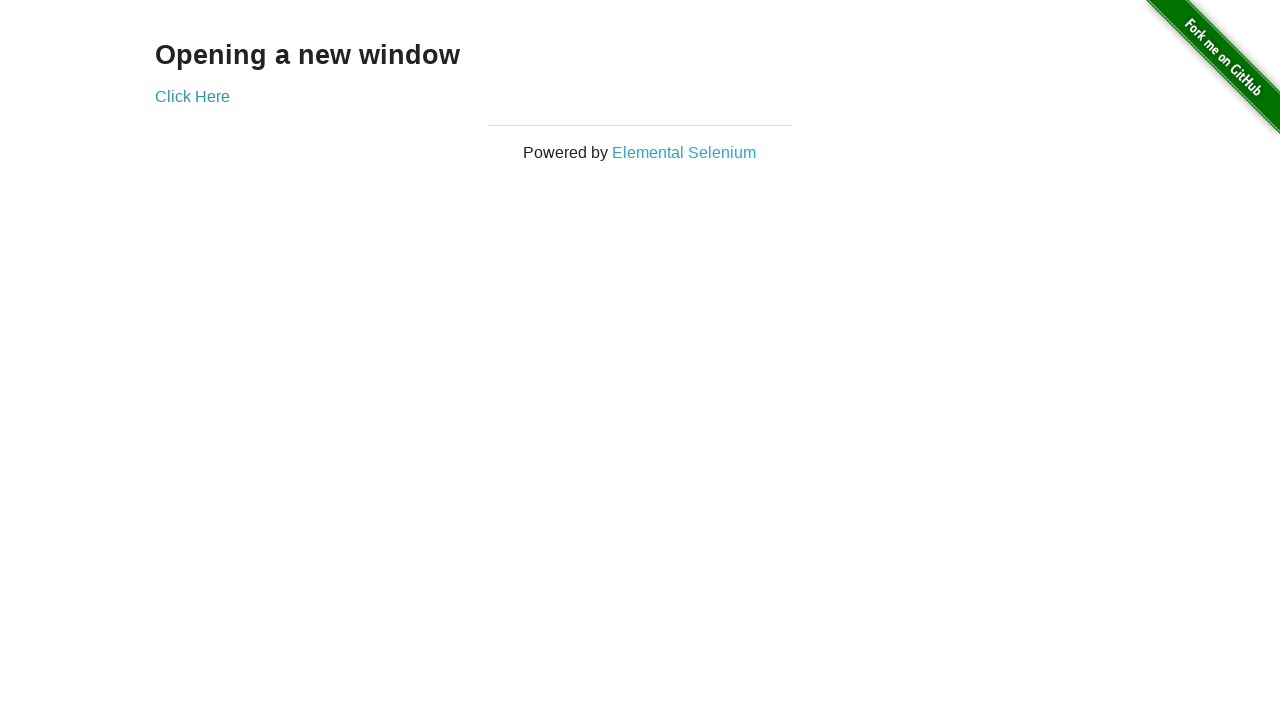

Closed the new tab
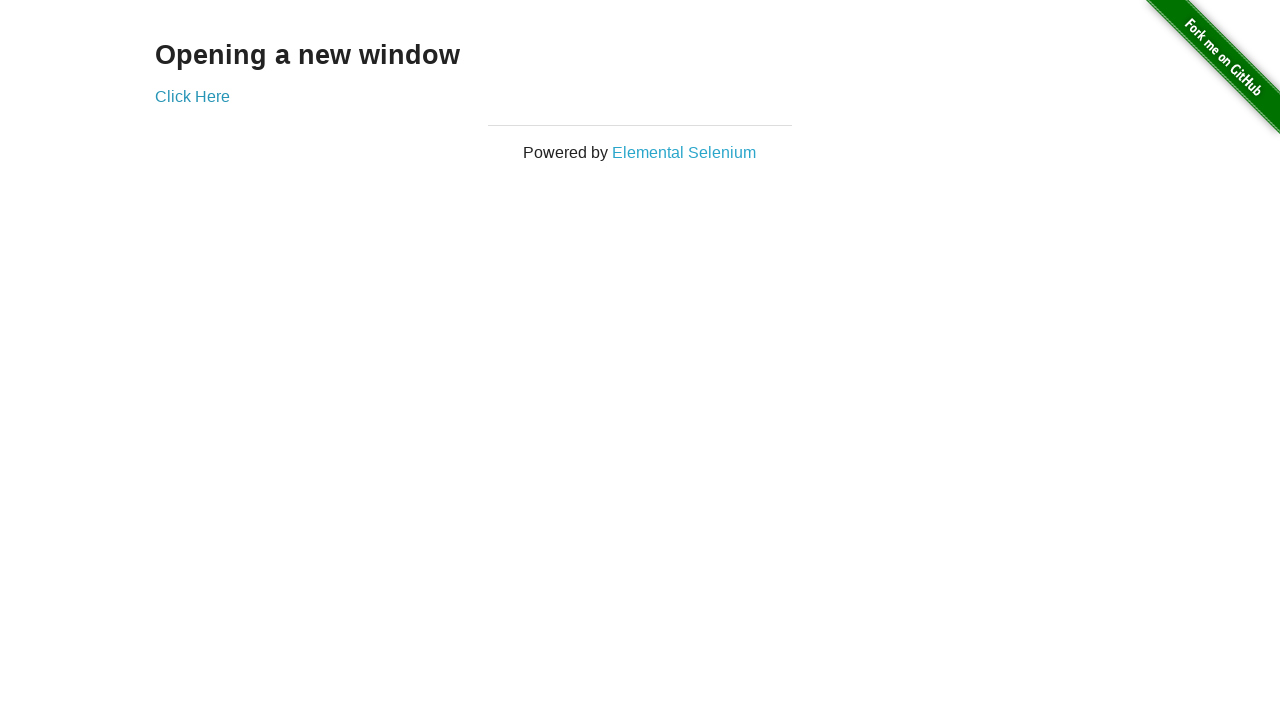

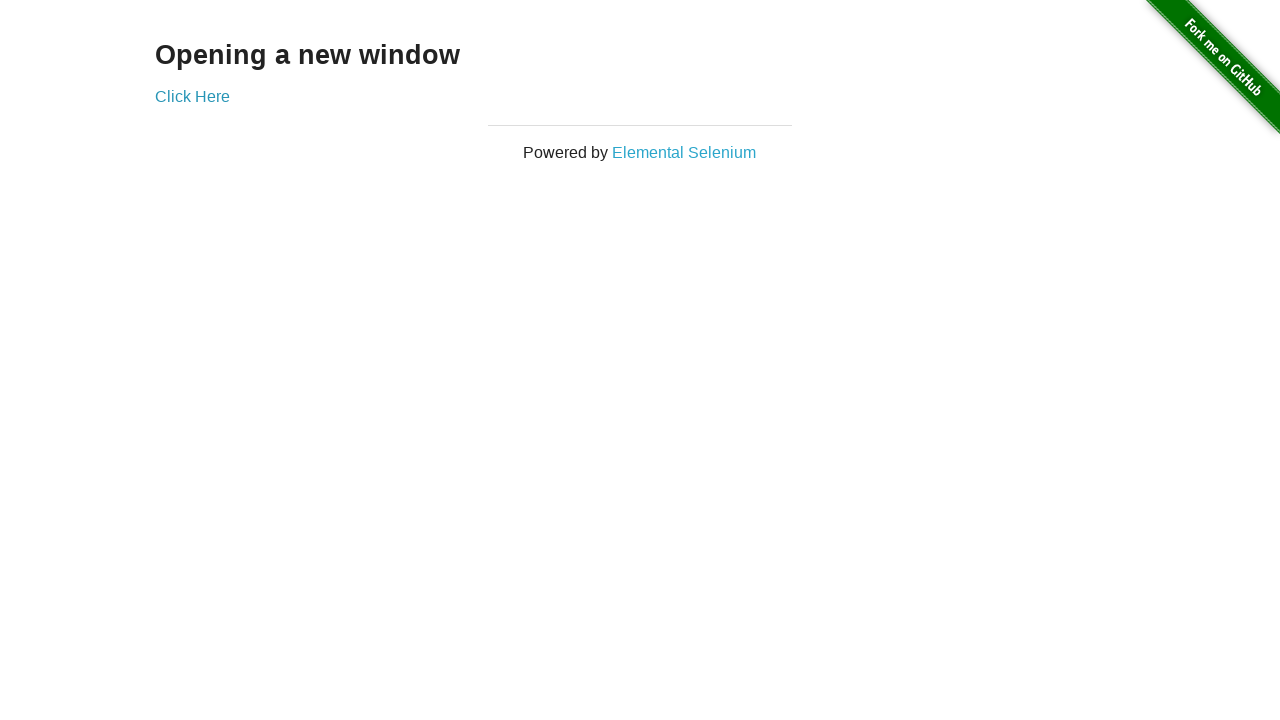